Tests scrolling functionality and validates that the sum of values in a table column matches the displayed total amount

Starting URL: https://rahulshettyacademy.com/AutomationPractice/

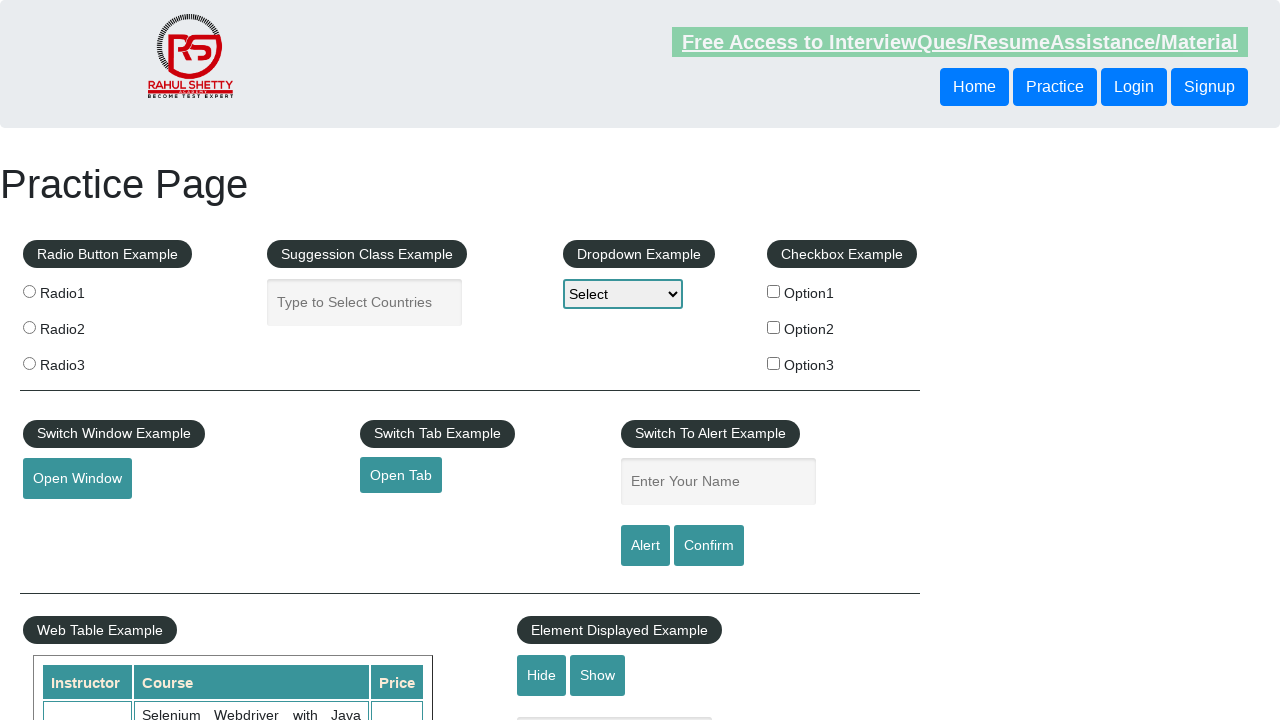

Scrolled down main window by 500px
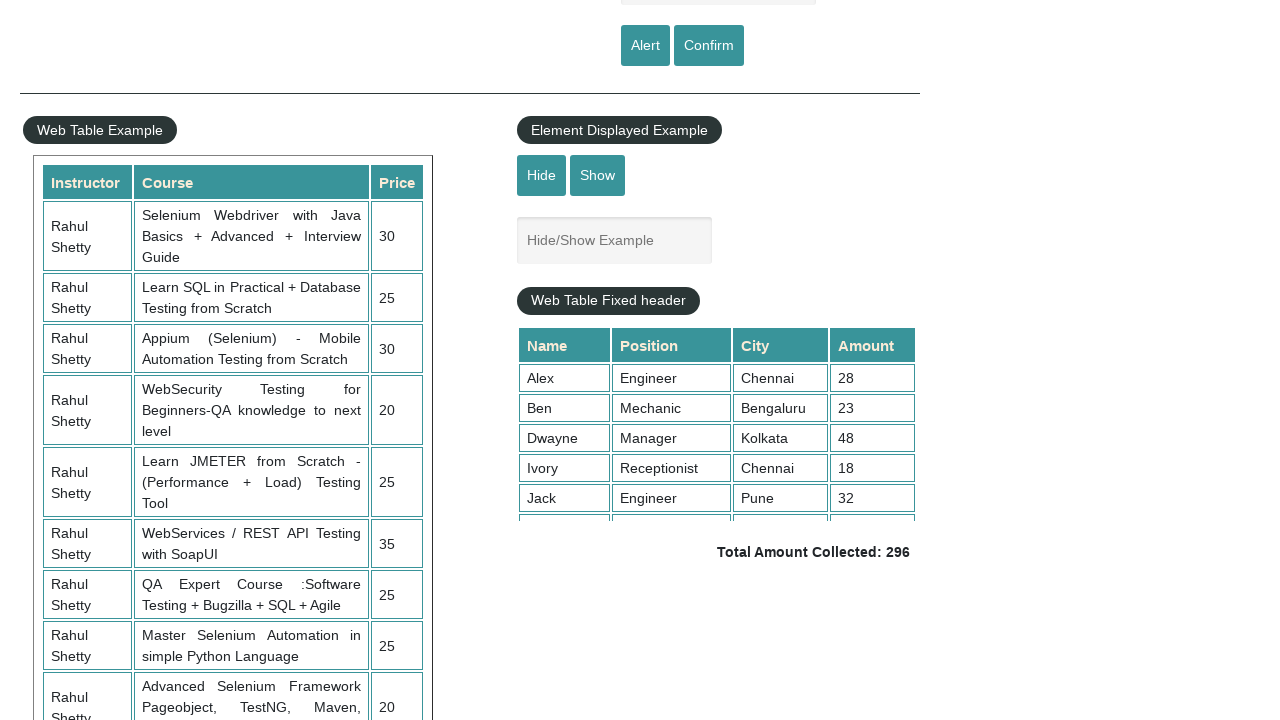

Scrolled table container to 5000px
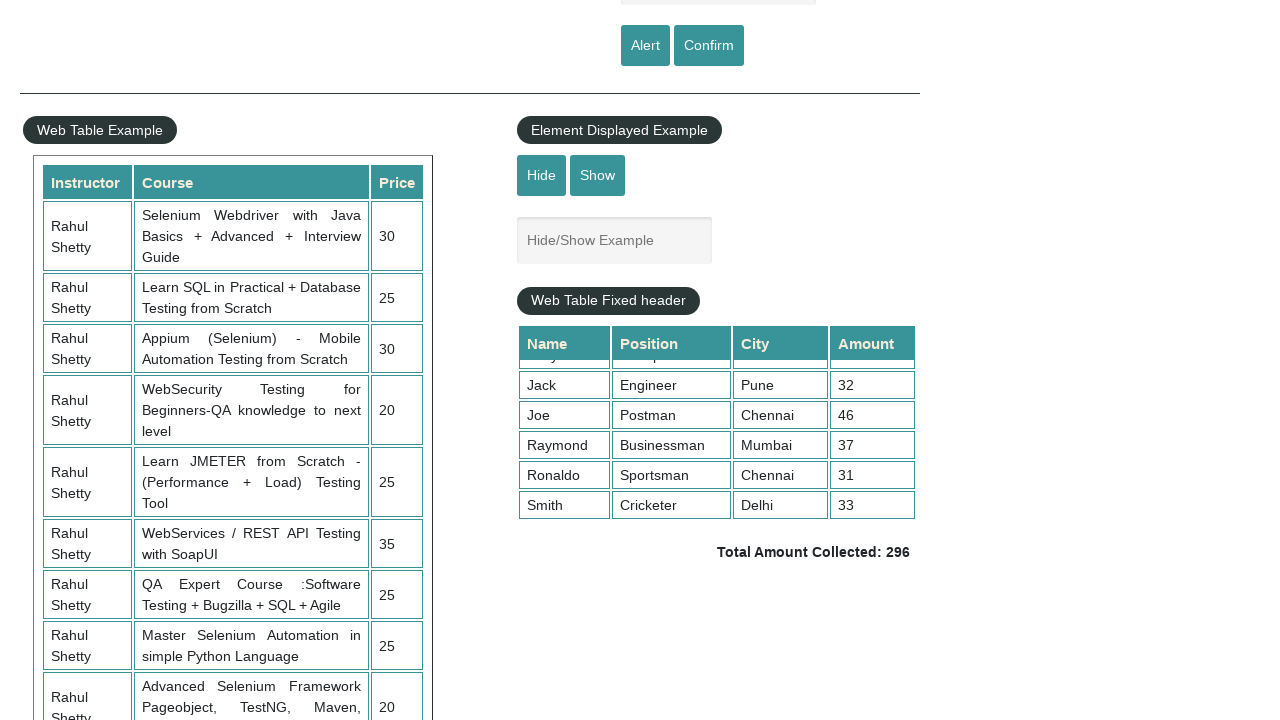

Retrieved all values from 4th column of table
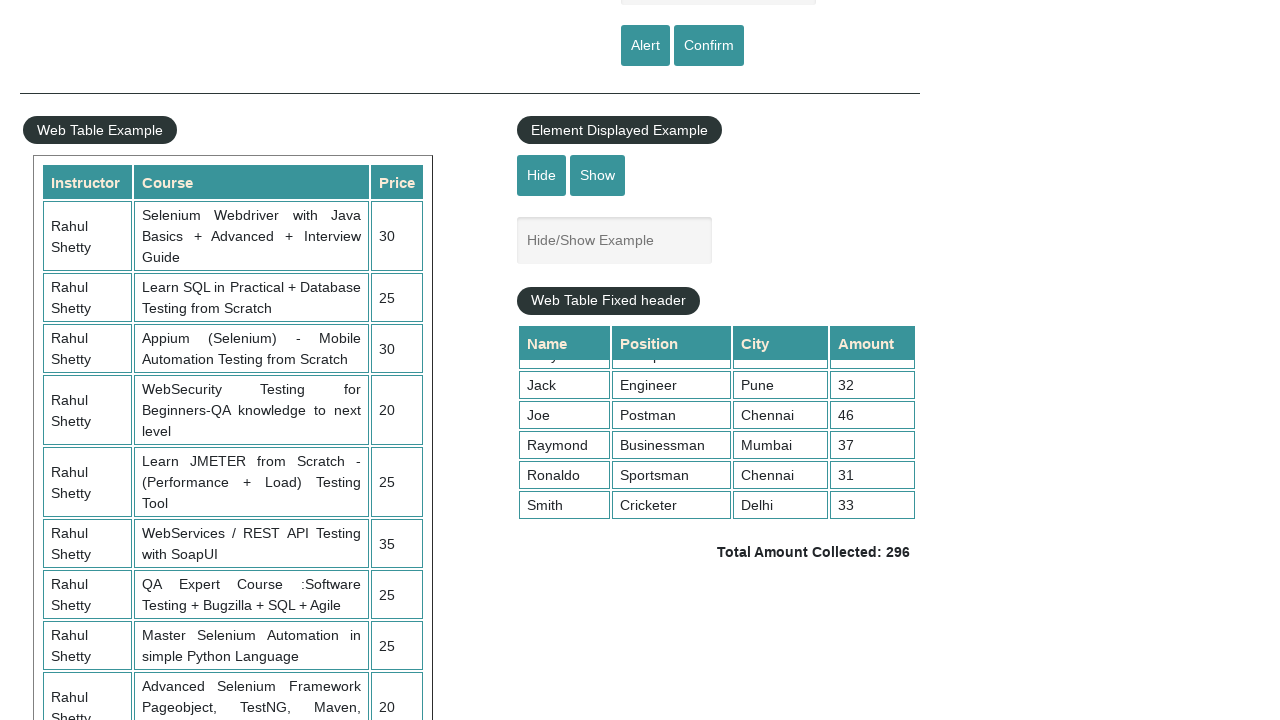

Calculated sum of table column values: 296
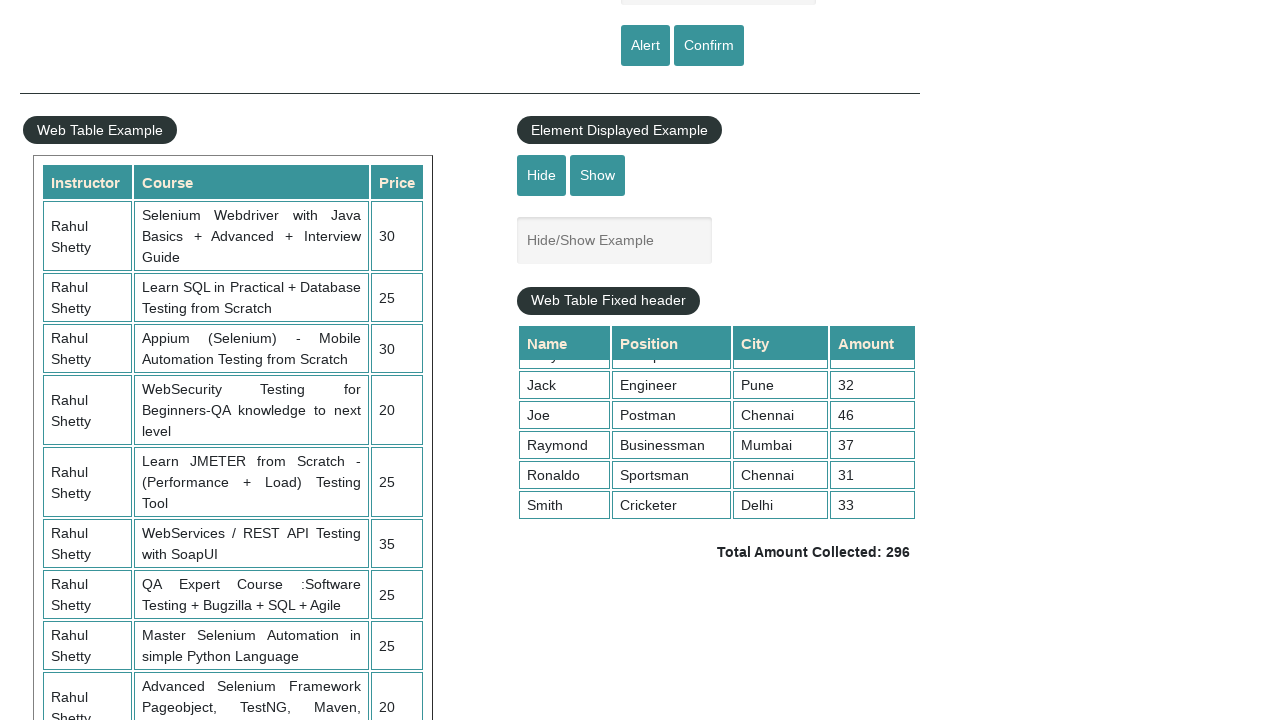

Retrieved displayed total amount text
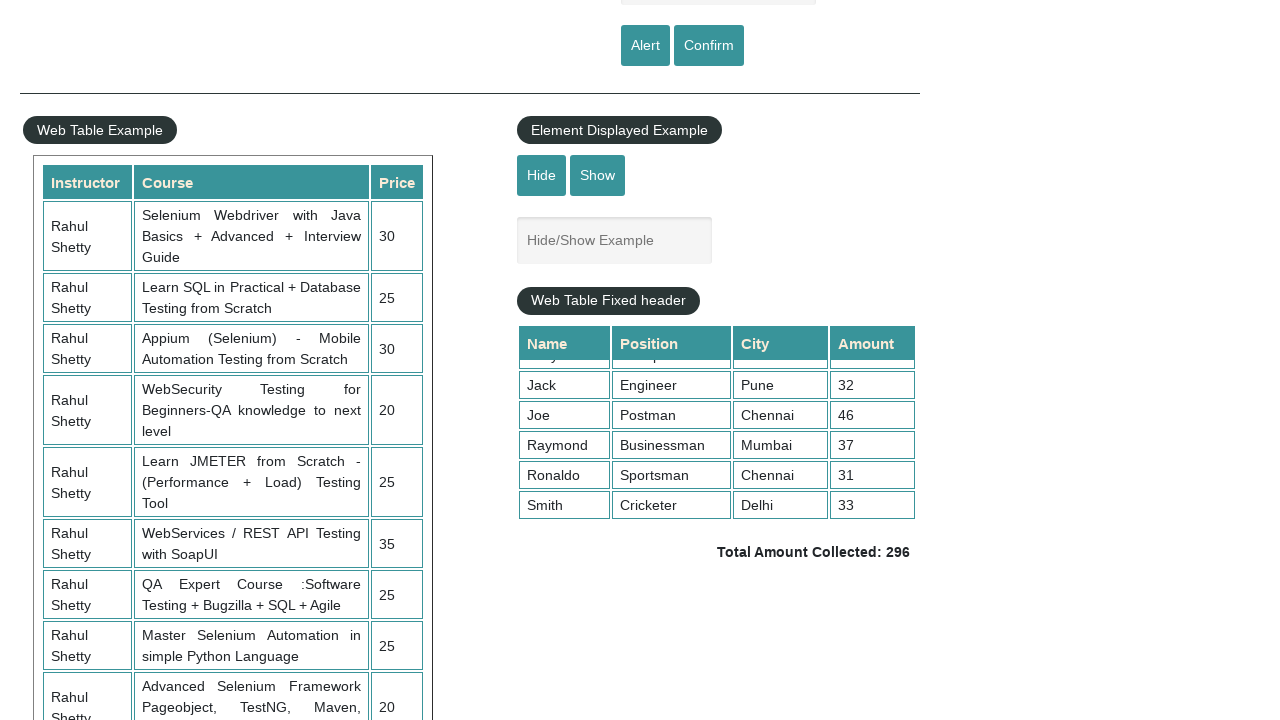

Extracted displayed total value: 296
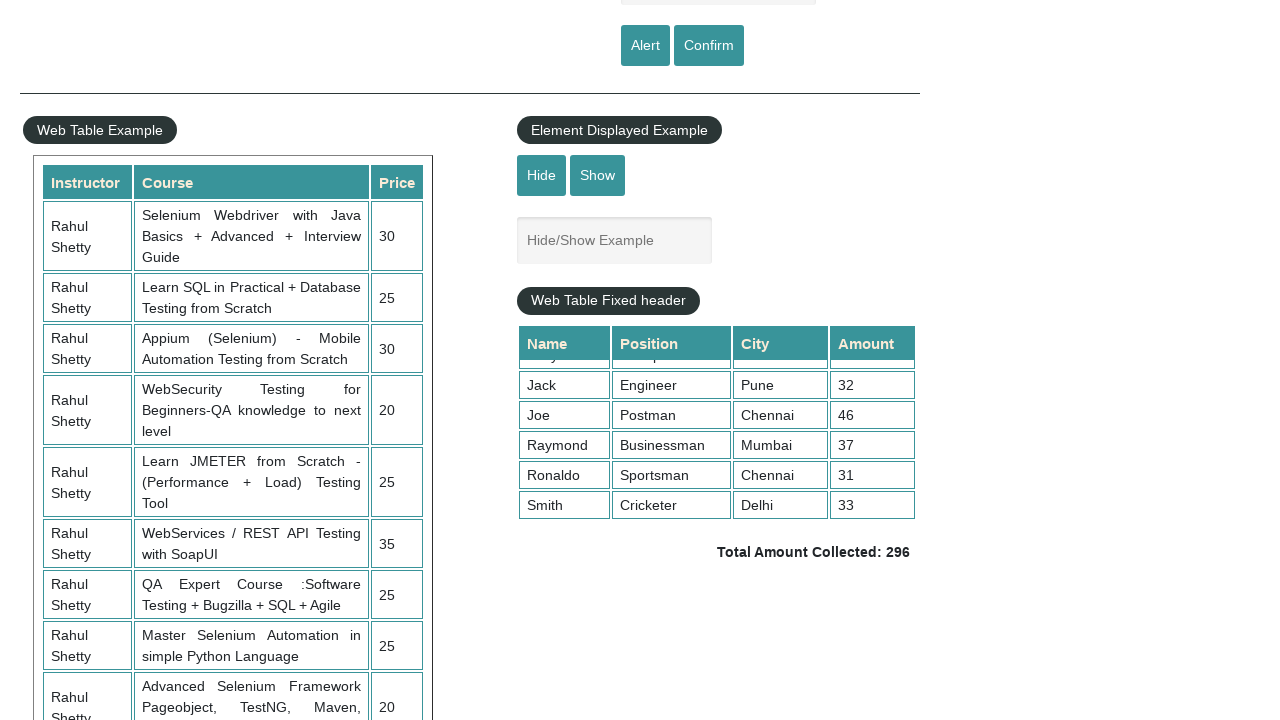

Verified that calculated sum (296) matches displayed total (296)
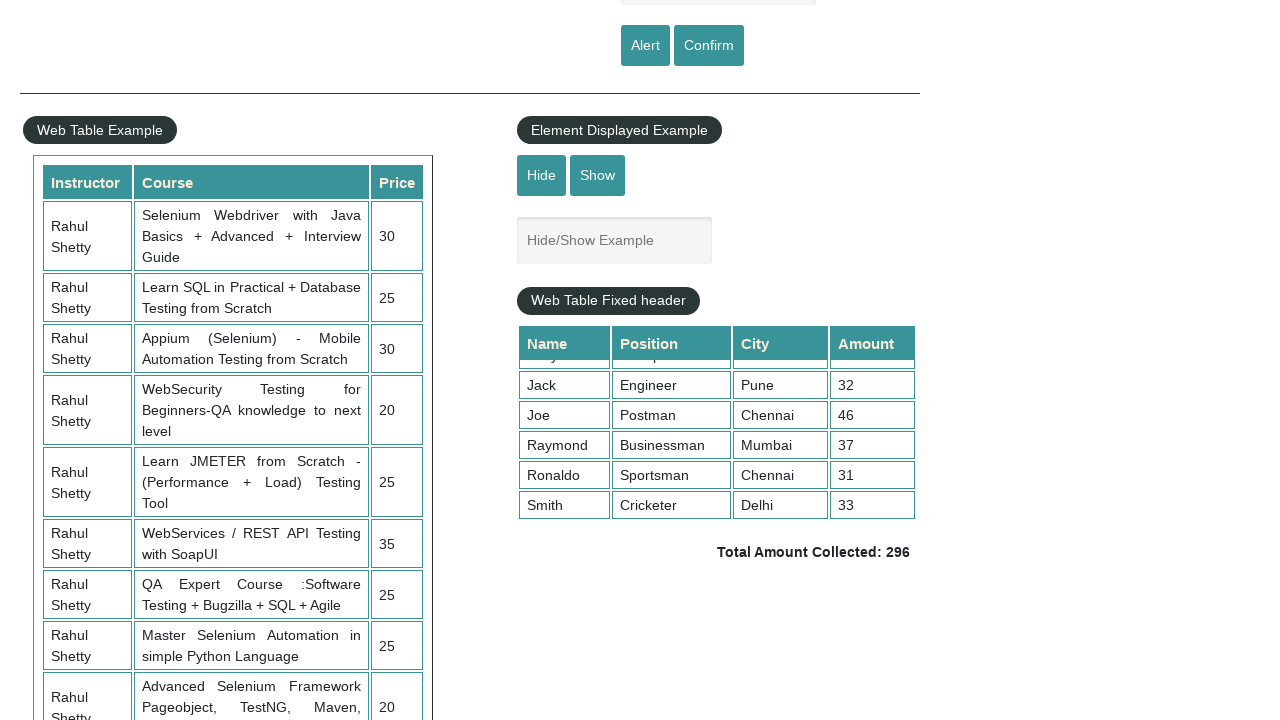

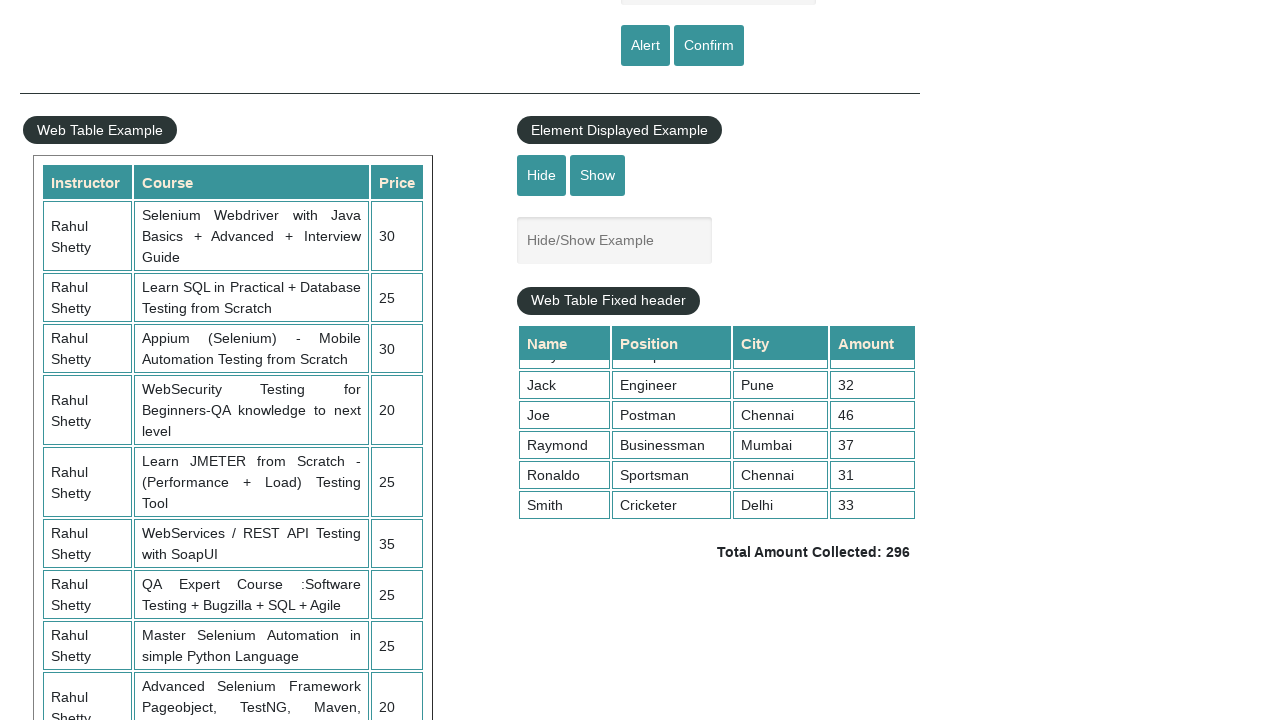